Tests alert and confirm dialog handling by entering a name and interacting with both accept and dismiss actions on JavaScript alerts

Starting URL: https://rahulshettyacademy.com/AutomationPractice/

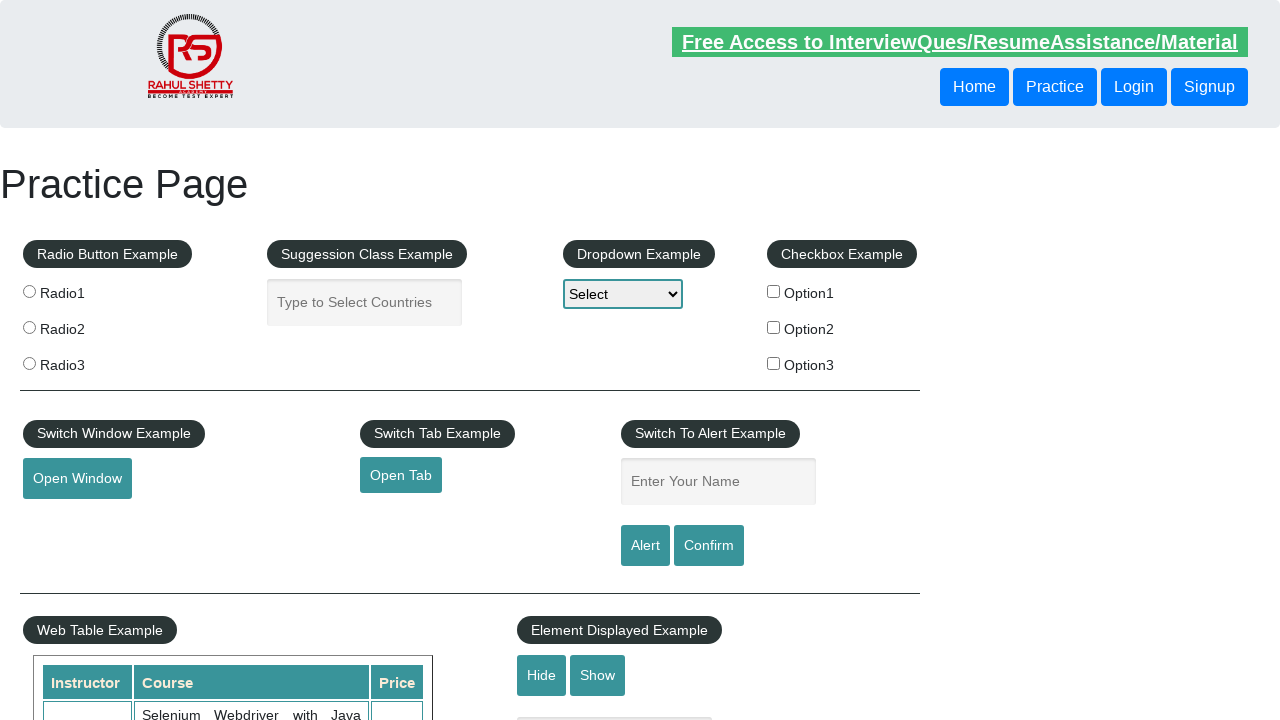

Filled name field with 'Daniel' on #name
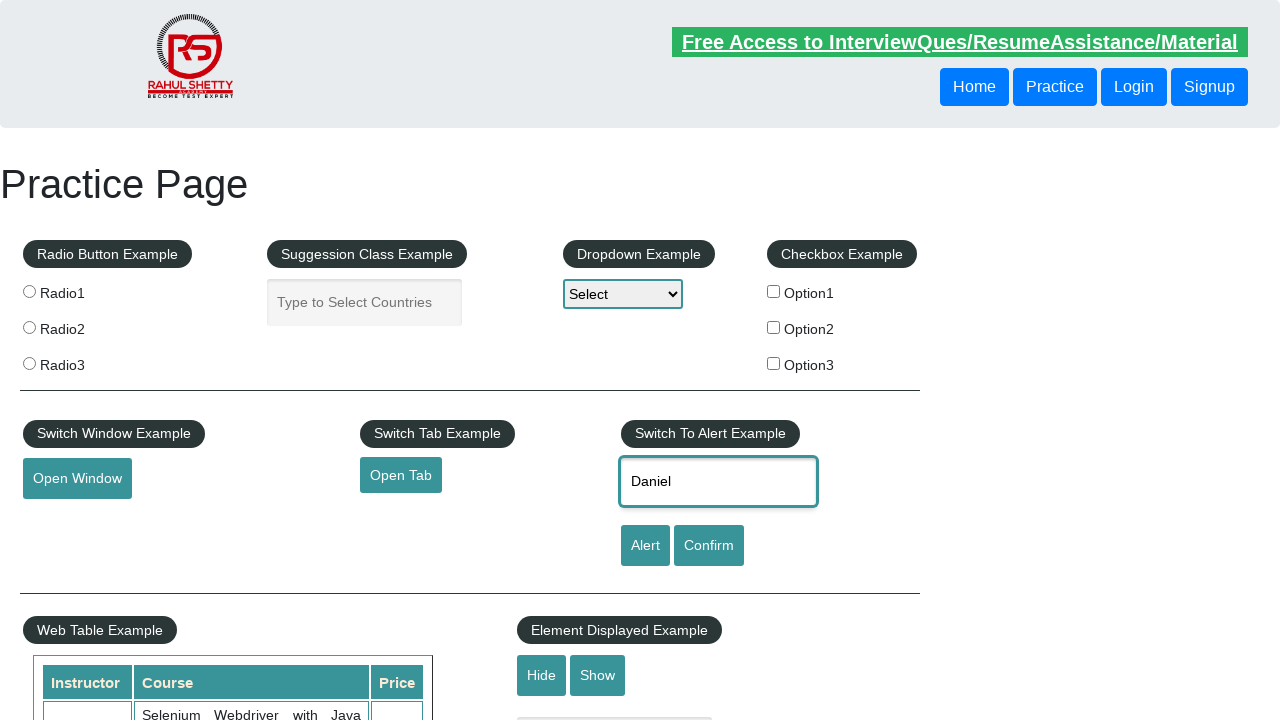

Clicked alert button to trigger alert dialog at (645, 546) on [id='alertbtn']
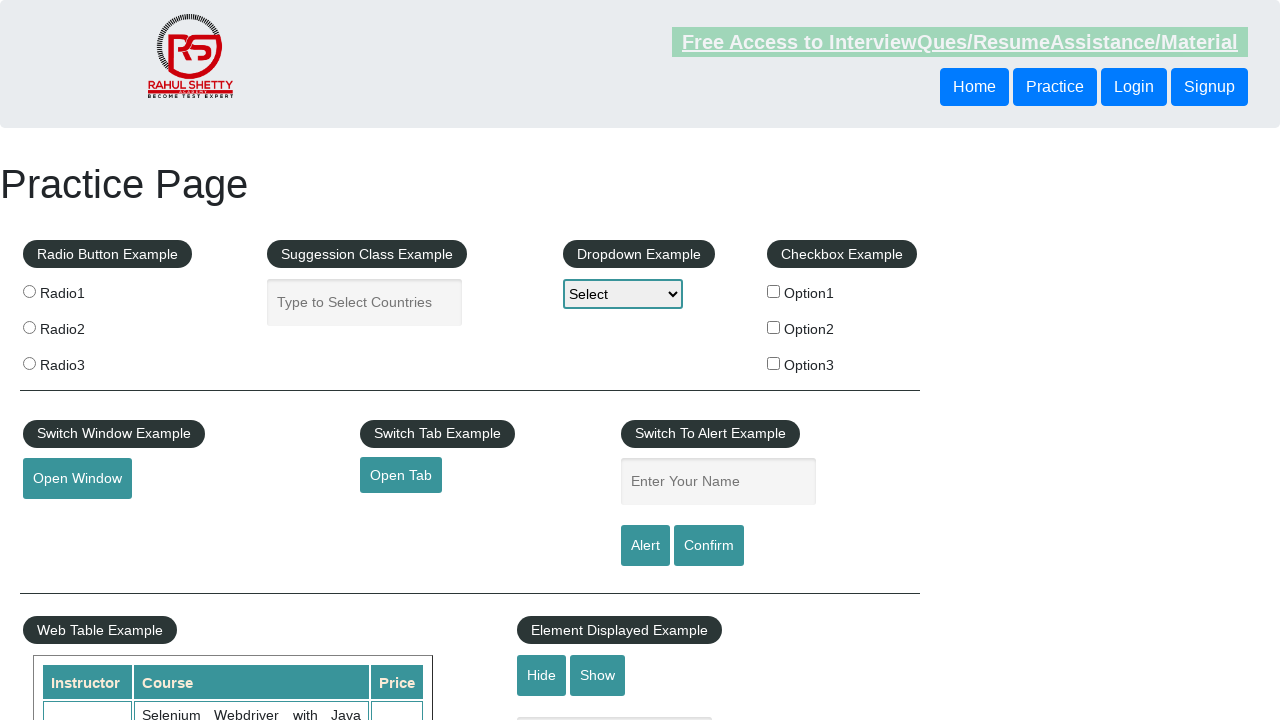

Set up dialog handler to accept alert
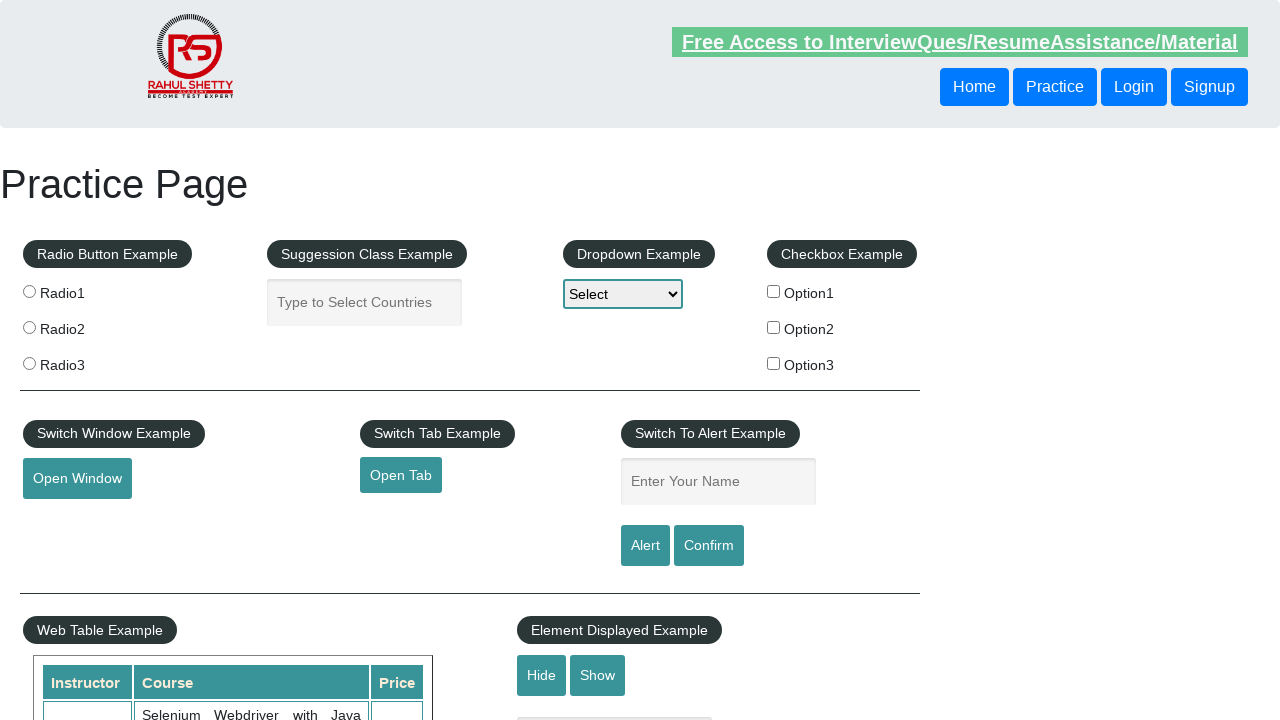

Accepted the alert dialog
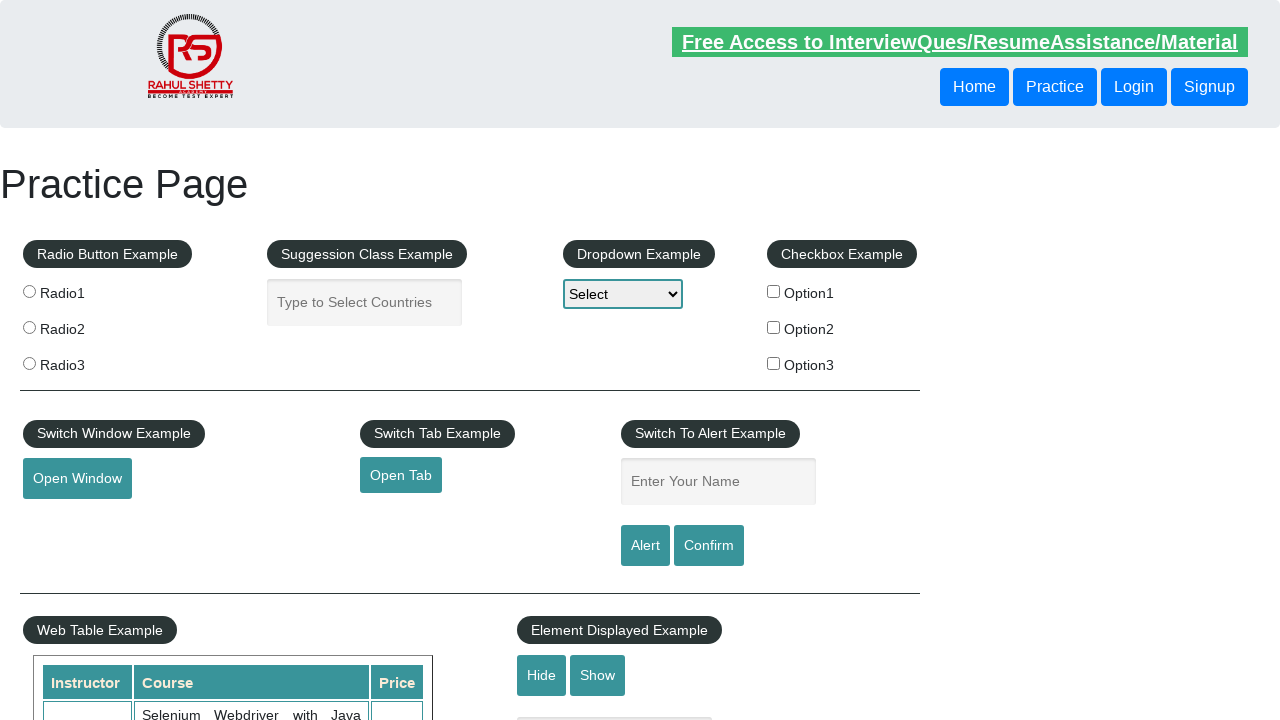

Filled name field with 'Daniel' again on #name
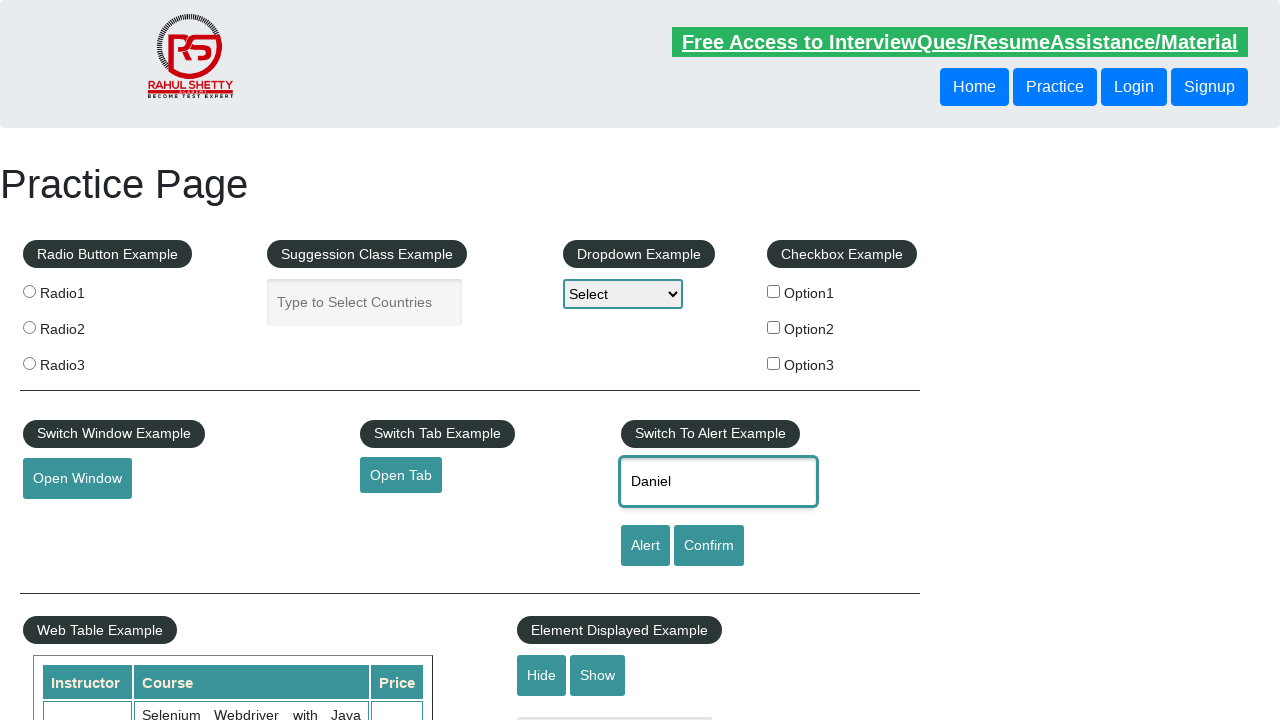

Clicked confirm button to trigger confirm dialog at (709, 546) on [id='confirmbtn']
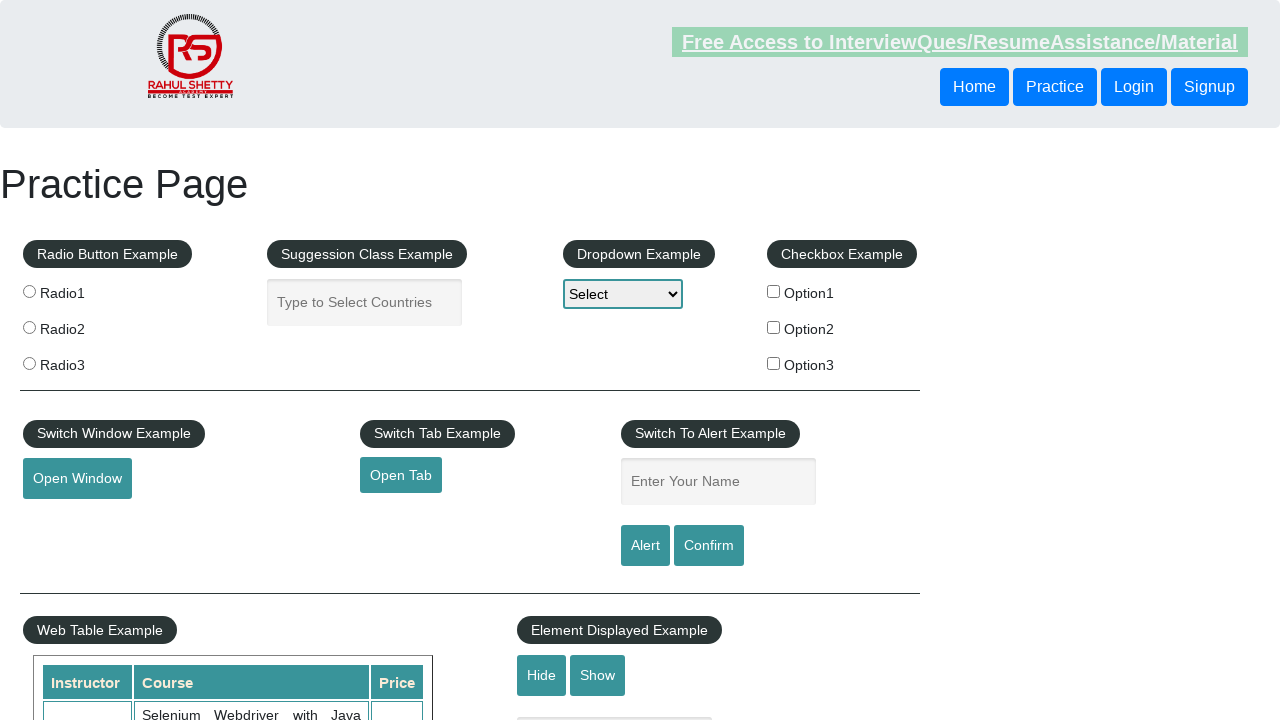

Set up dialog handler to dismiss confirm dialog
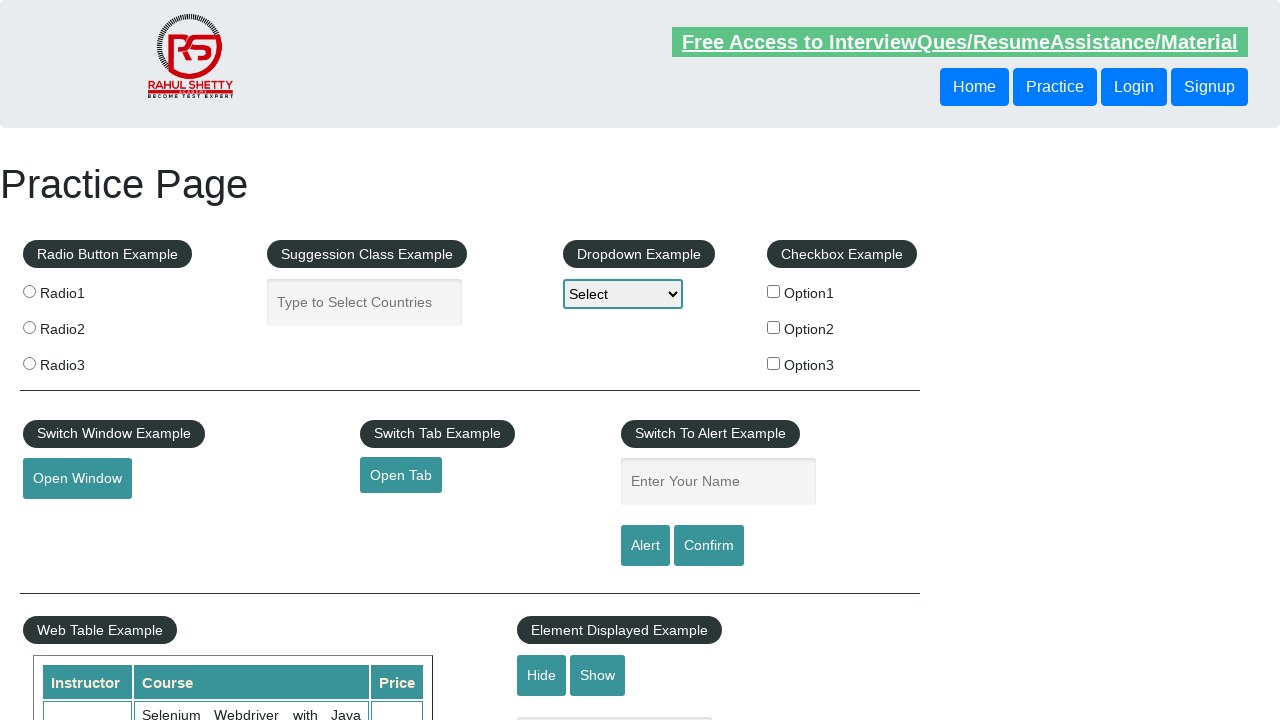

Dismissed the confirm dialog
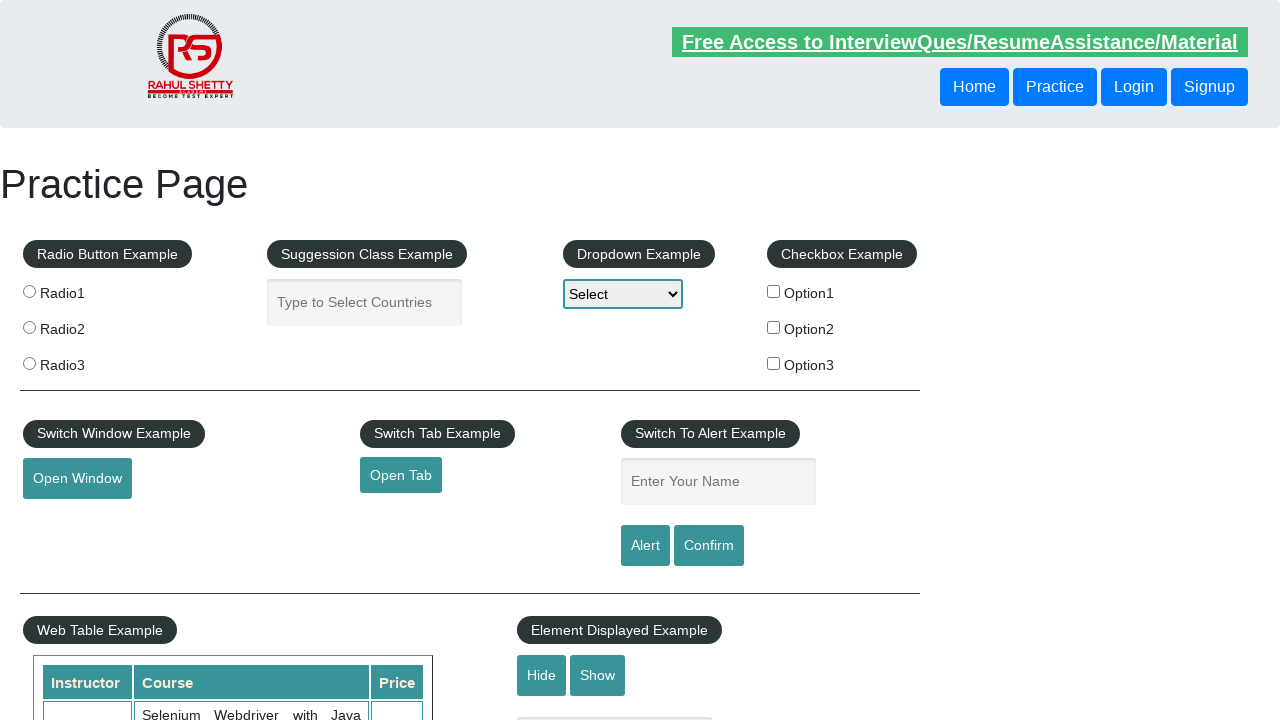

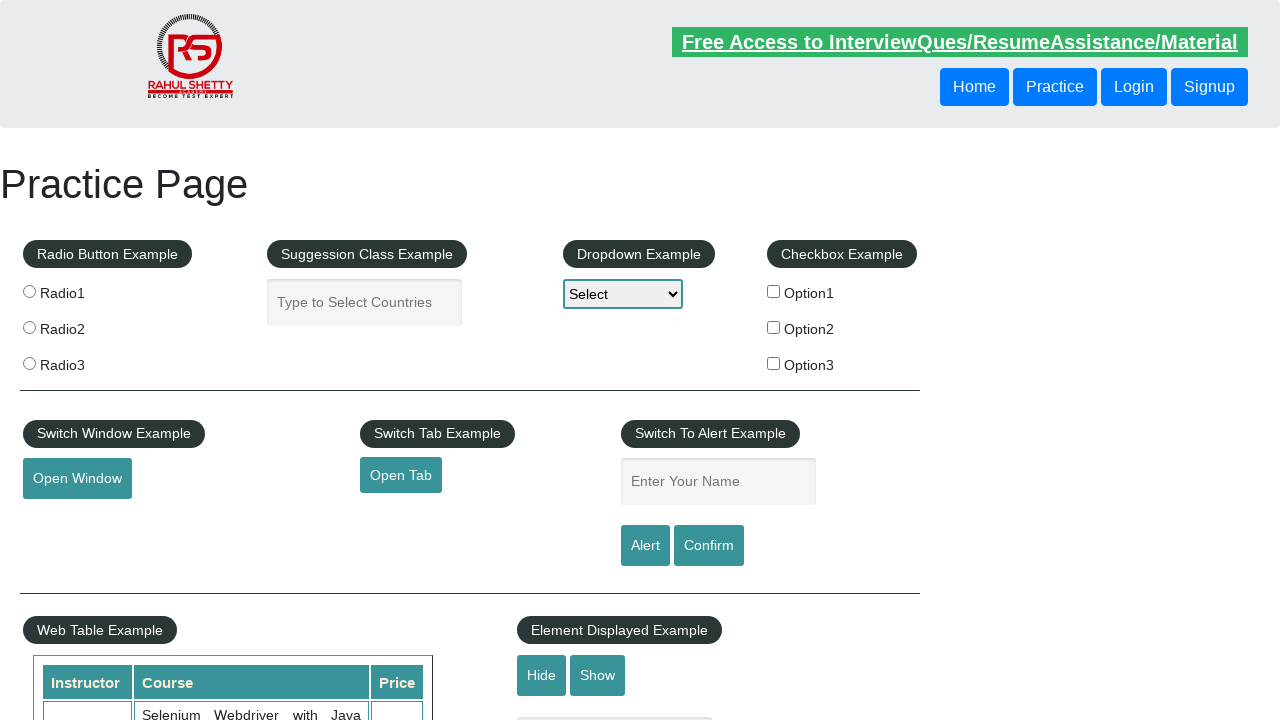